Tests window switching functionality by clicking a link that opens a new window, switching to the new window to verify its content, closing it, then switching back to the original window to verify its content.

Starting URL: https://the-internet.herokuapp.com/windows

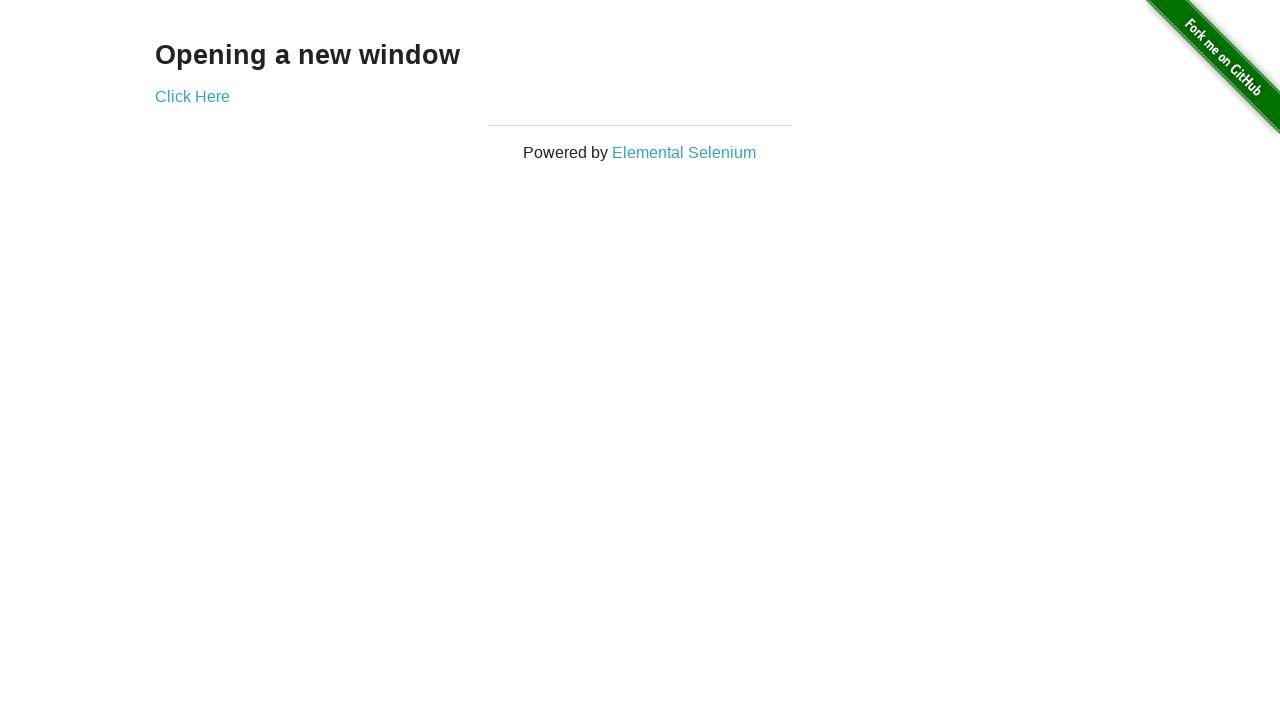

Clicked link to open new window at (192, 96) on xpath=//a[normalize-space()='Click Here']
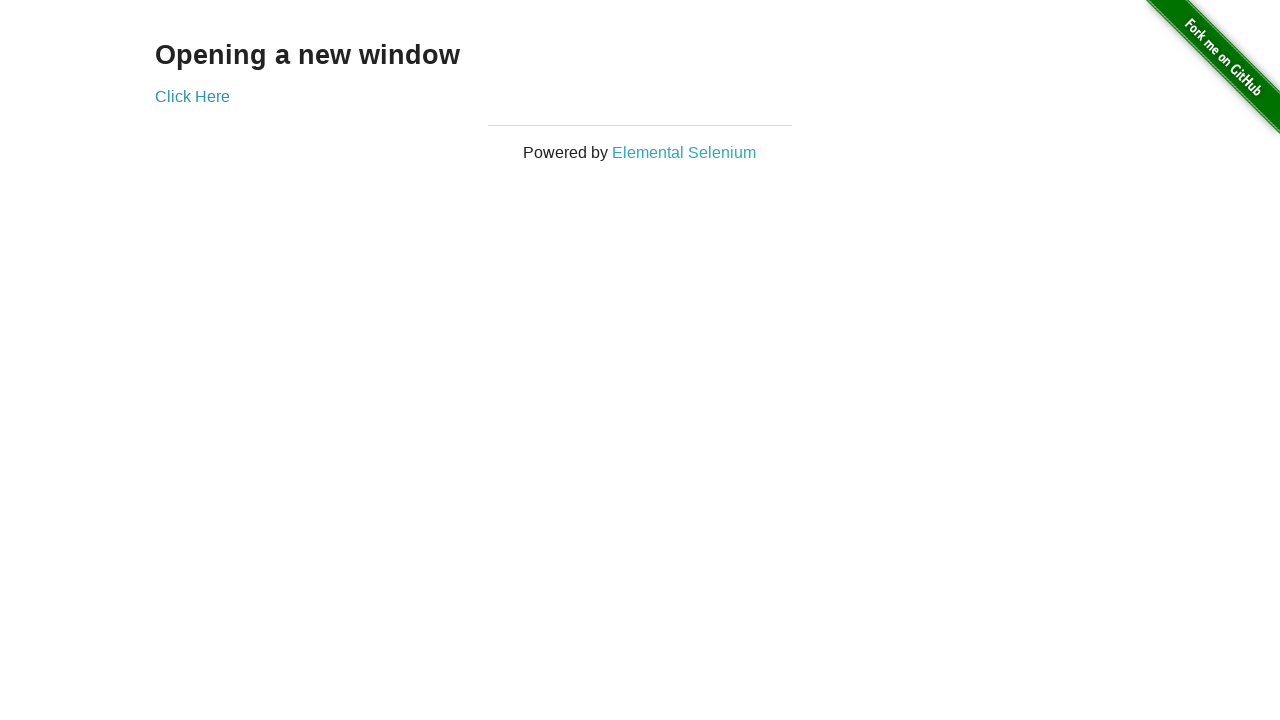

New window opened and captured
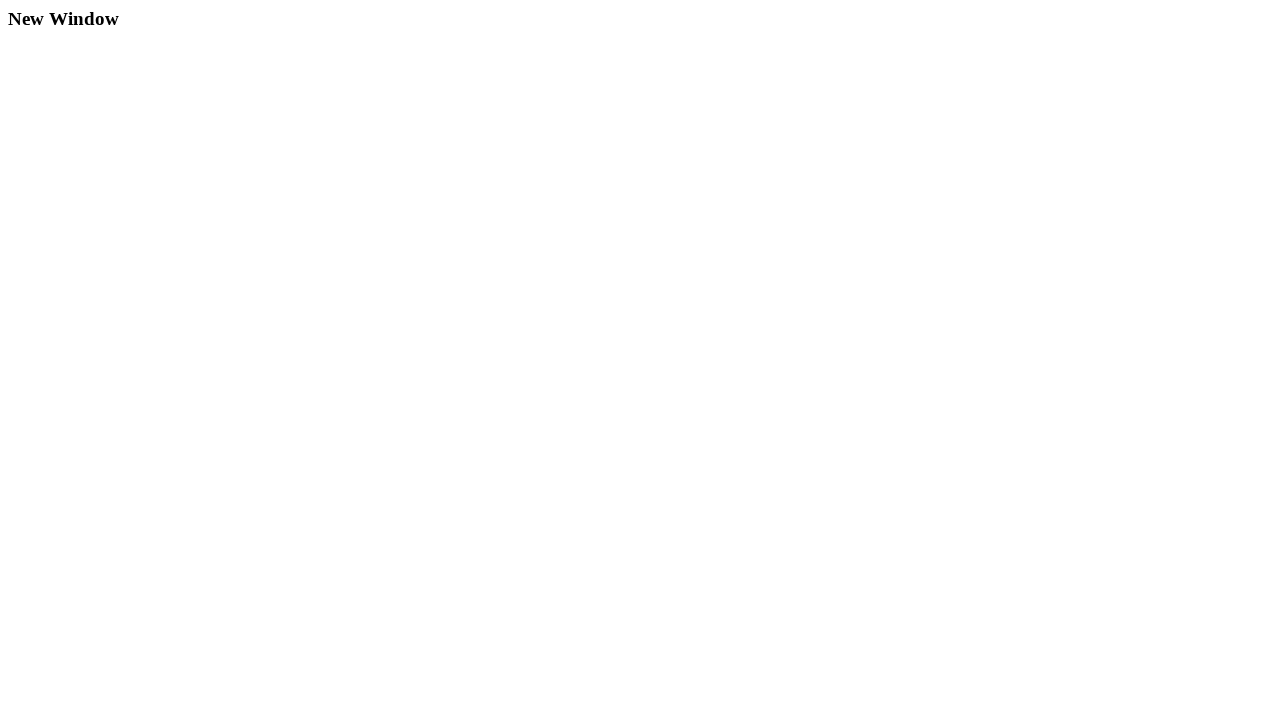

New window page loaded
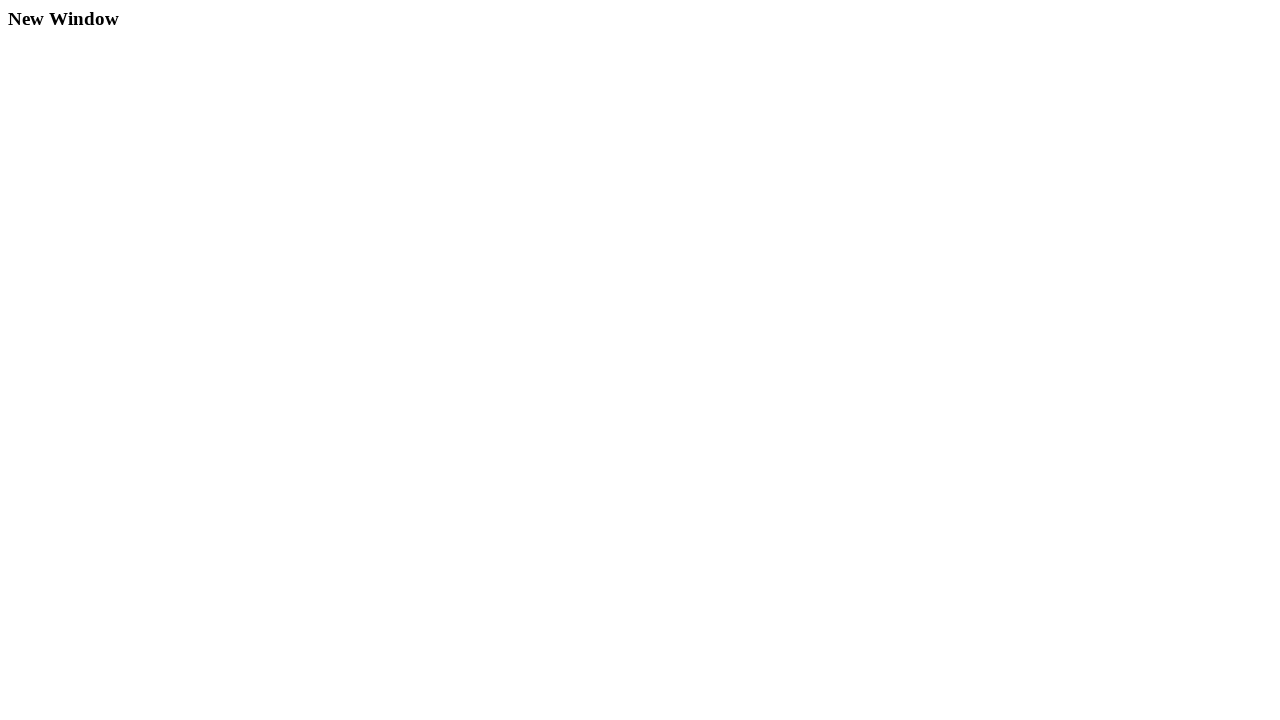

Verified new window heading text: 'New Window'
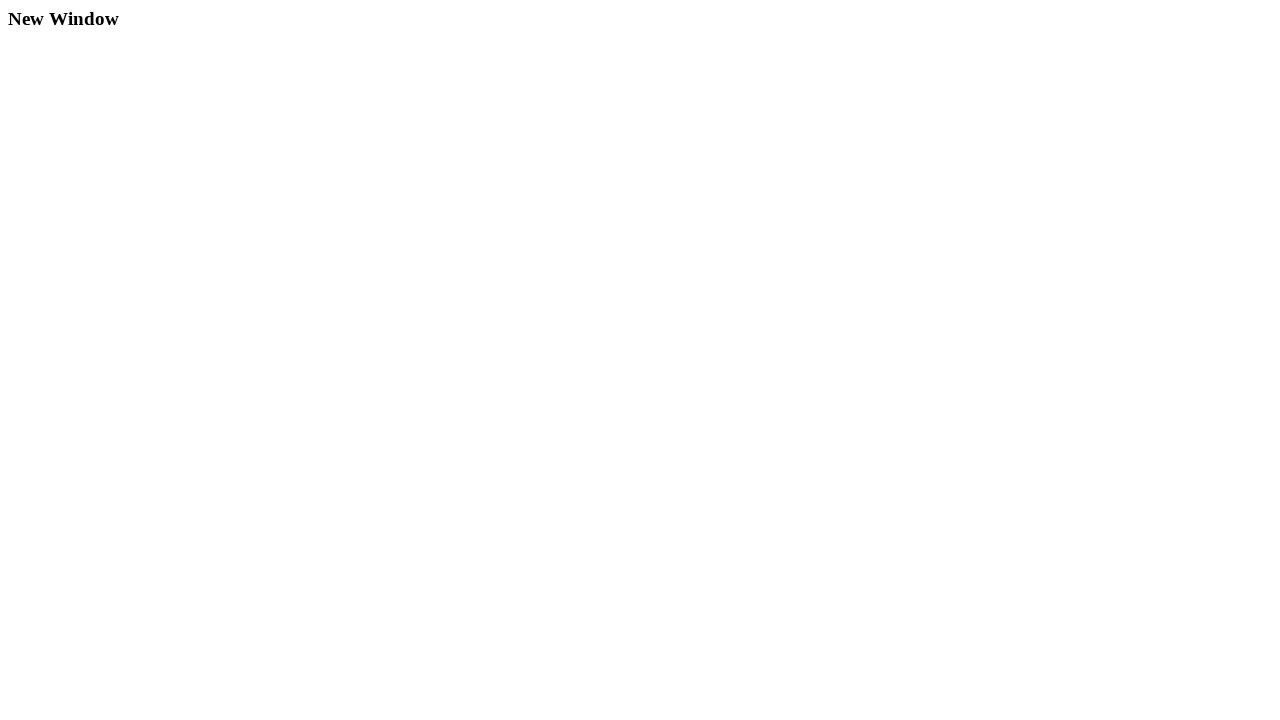

Closed new window
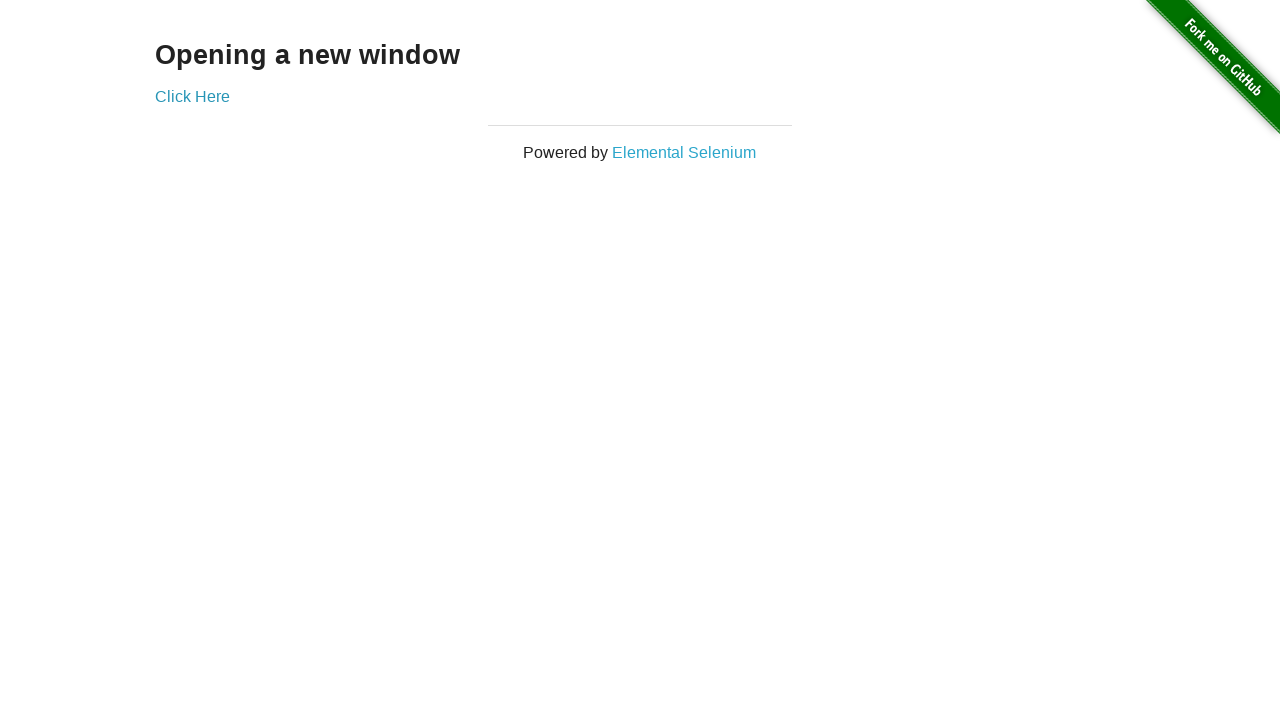

Retrieved original window heading: 'Opening a new window'
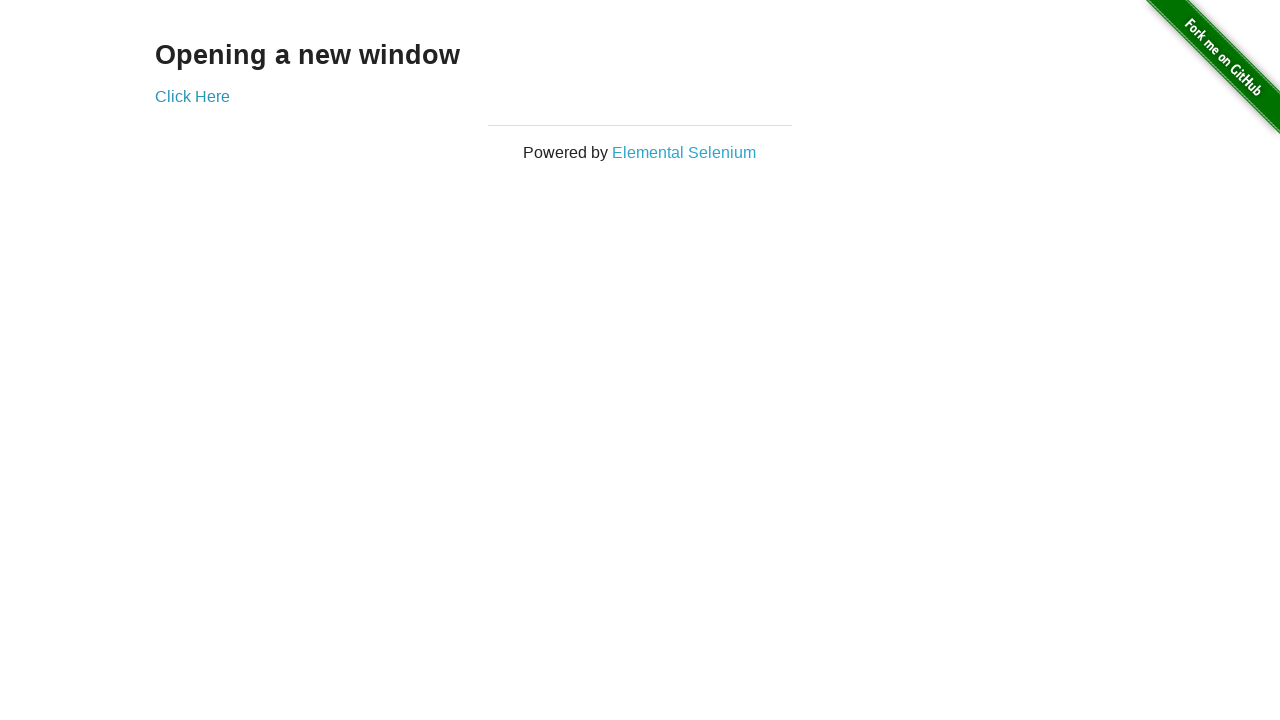

Verified original window heading matches expected text 'Opening a new window'
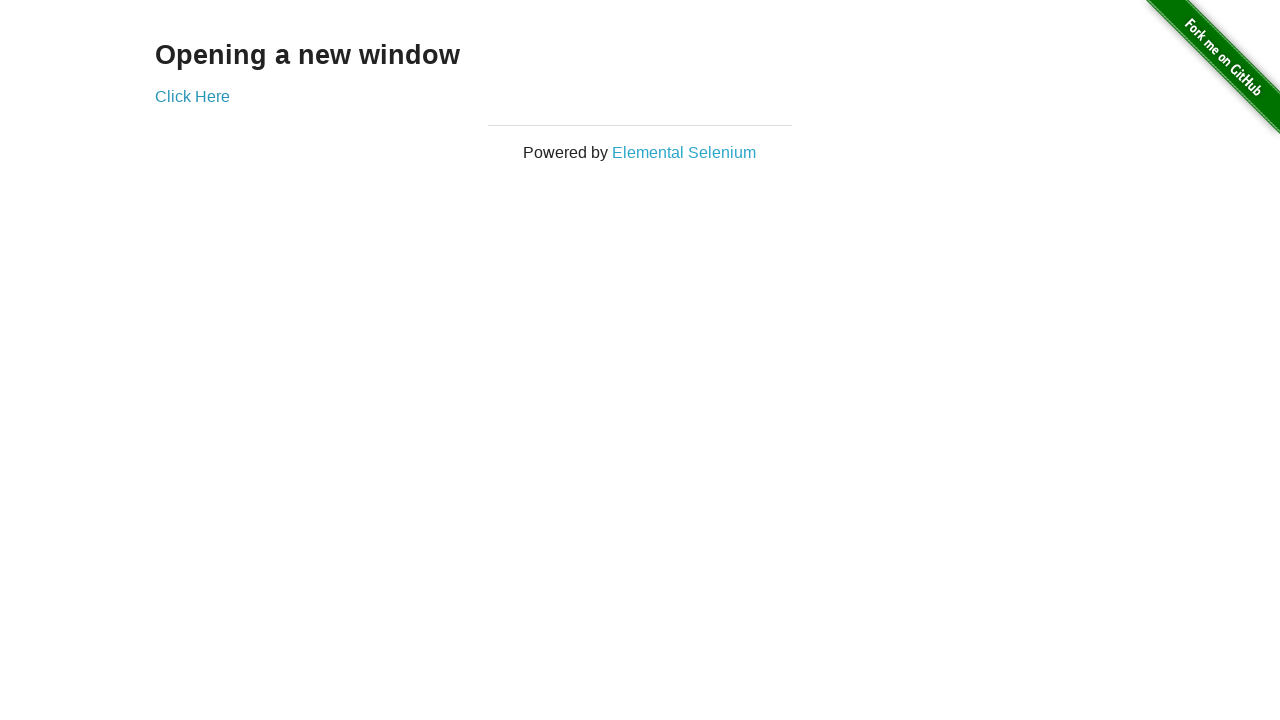

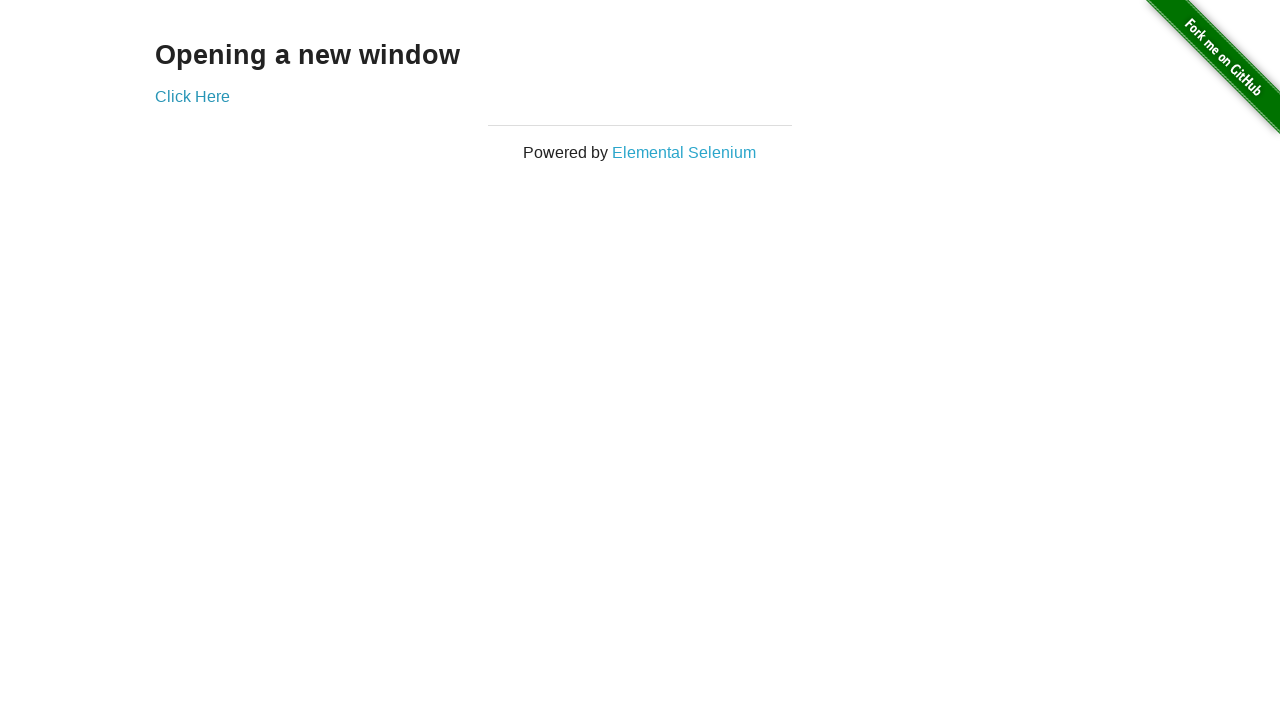